Tests scrolling down a page using Actions class until a button becomes visible, then clicks it

Starting URL: http://www.seleniumui.moderntester.pl/high-site.php

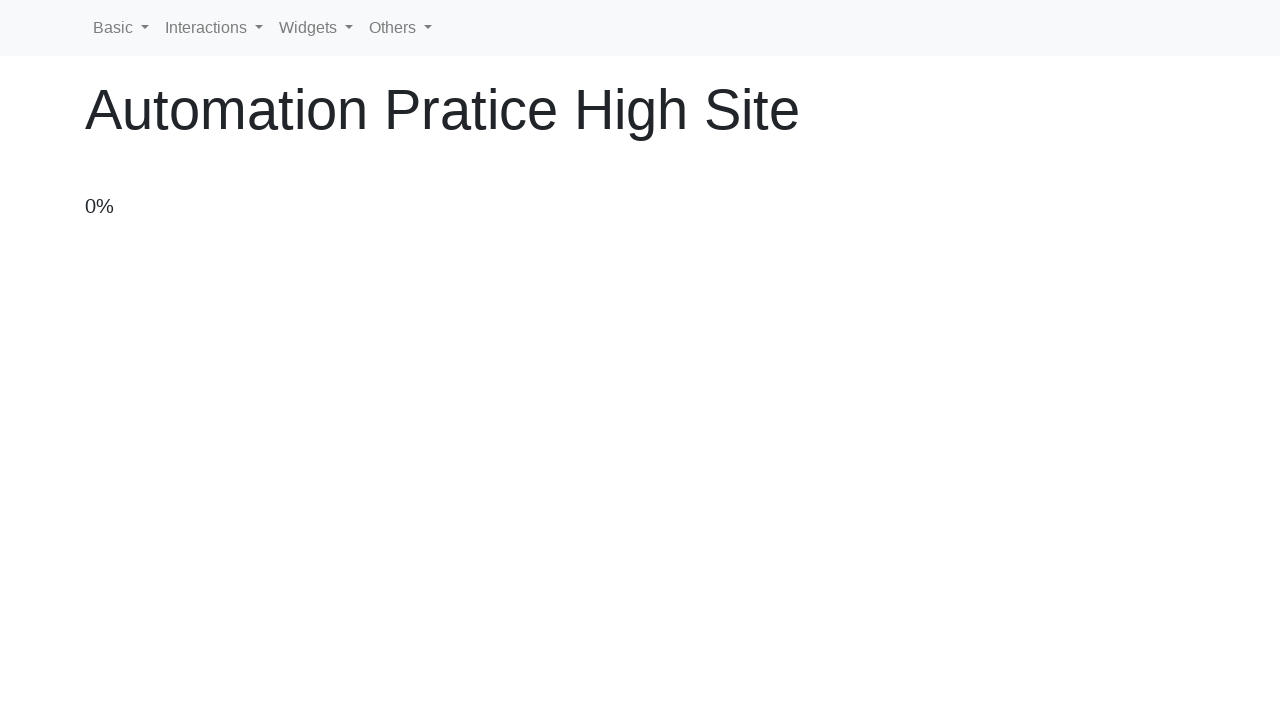

Navigated to high-site.php
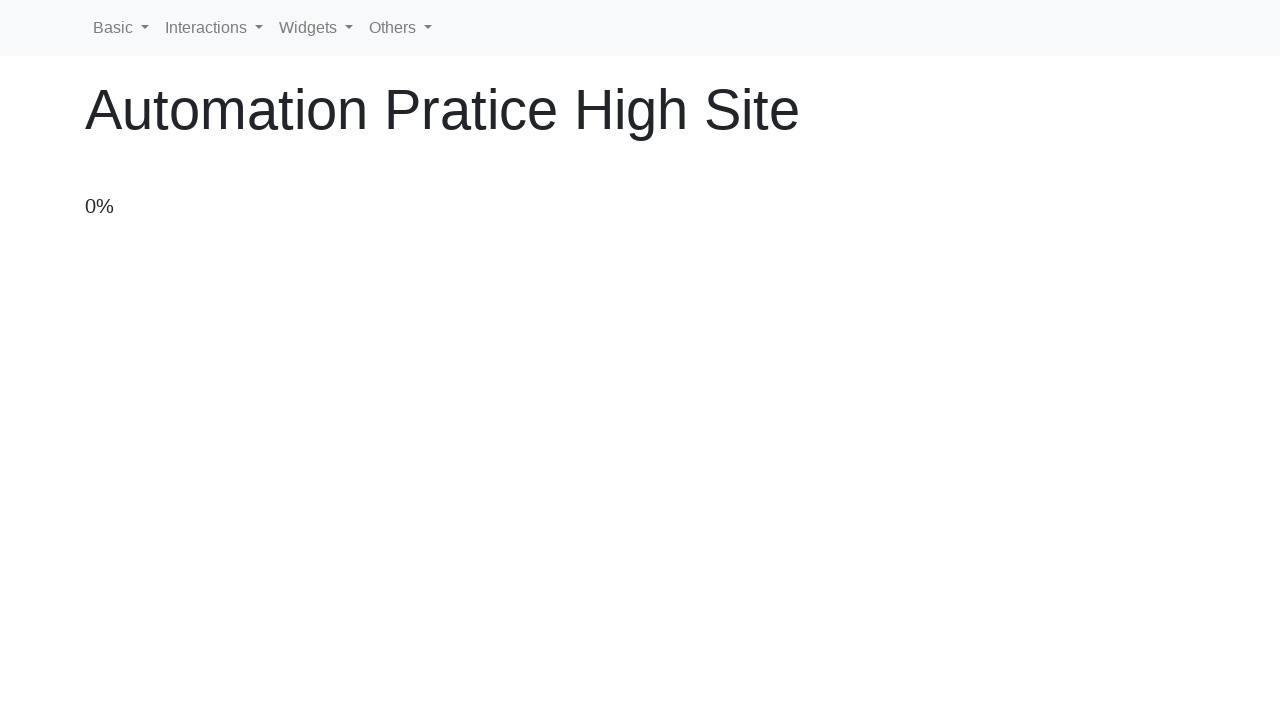

Scrolled down by 100 pixels
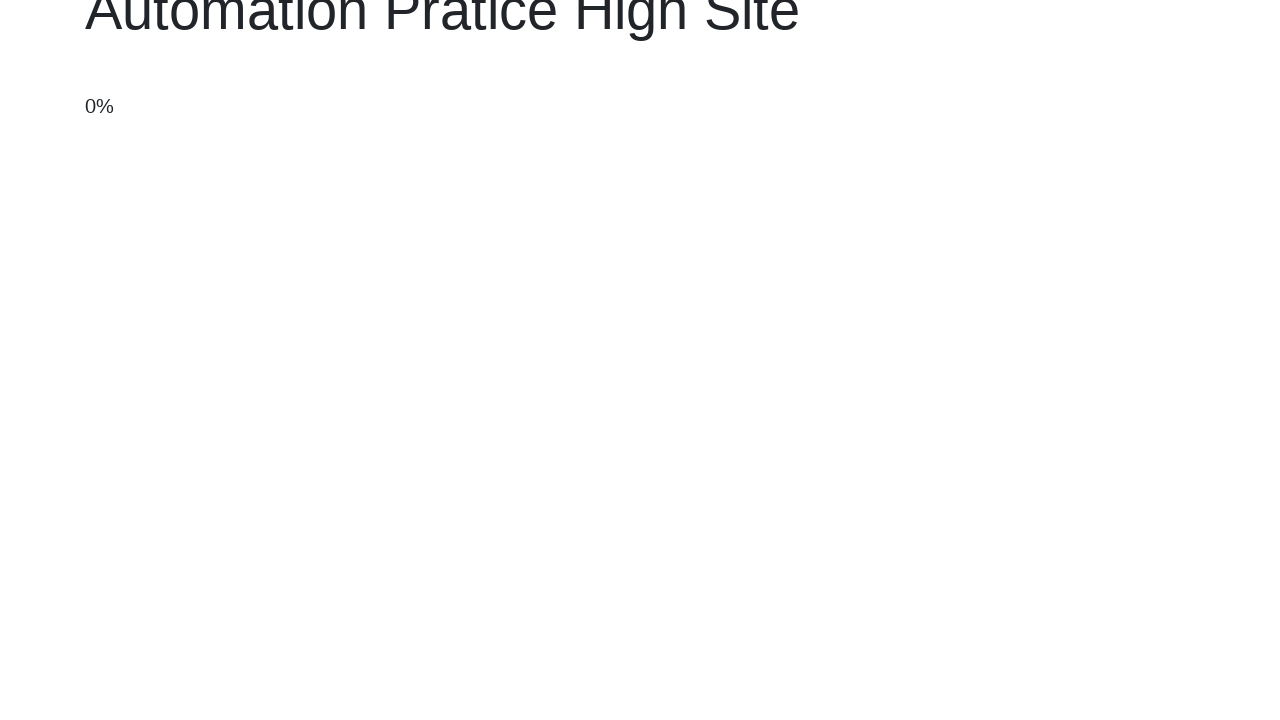

Scrolled down by 100 pixels on #scroll-button
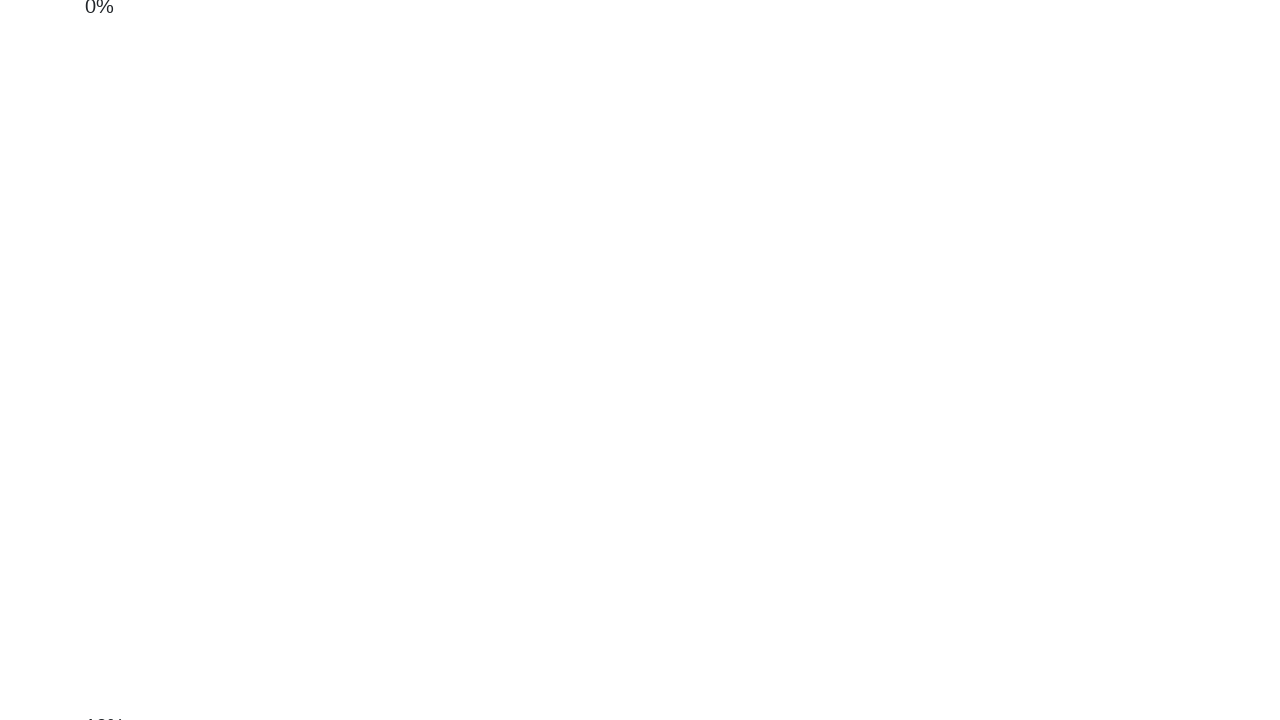

Scrolled down by 100 pixels on #scroll-button
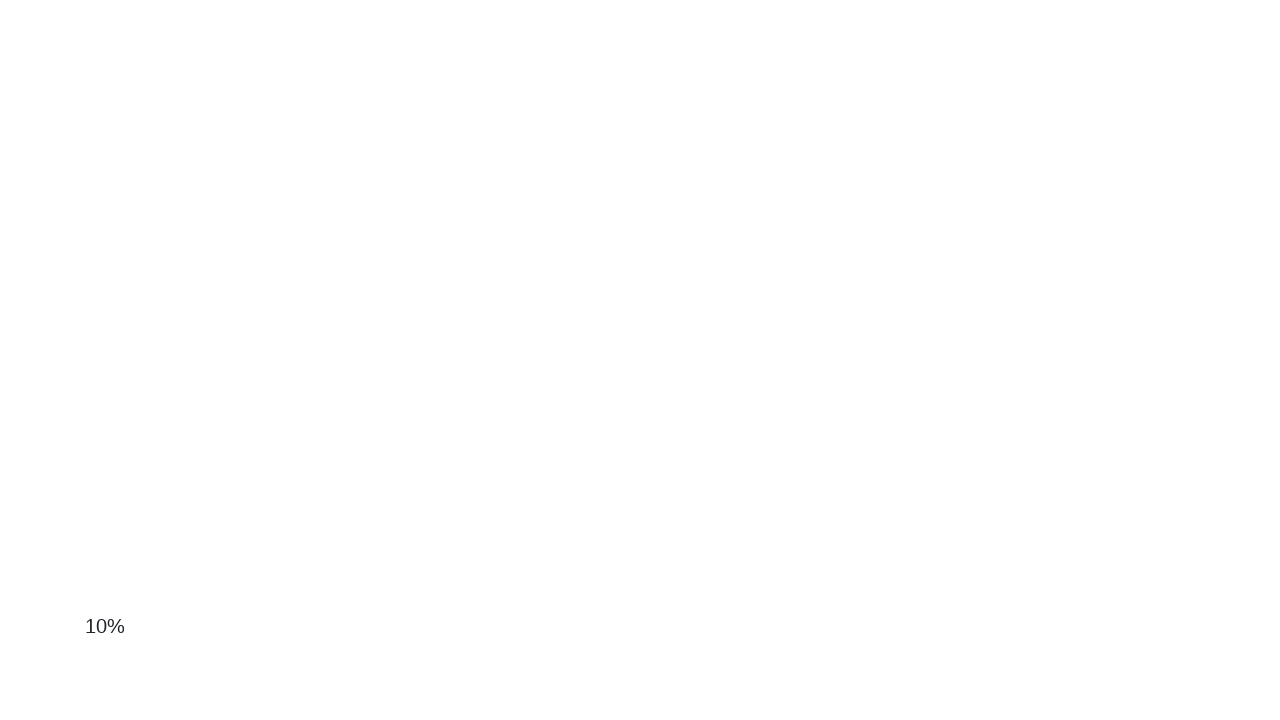

Scrolled down by 100 pixels on #scroll-button
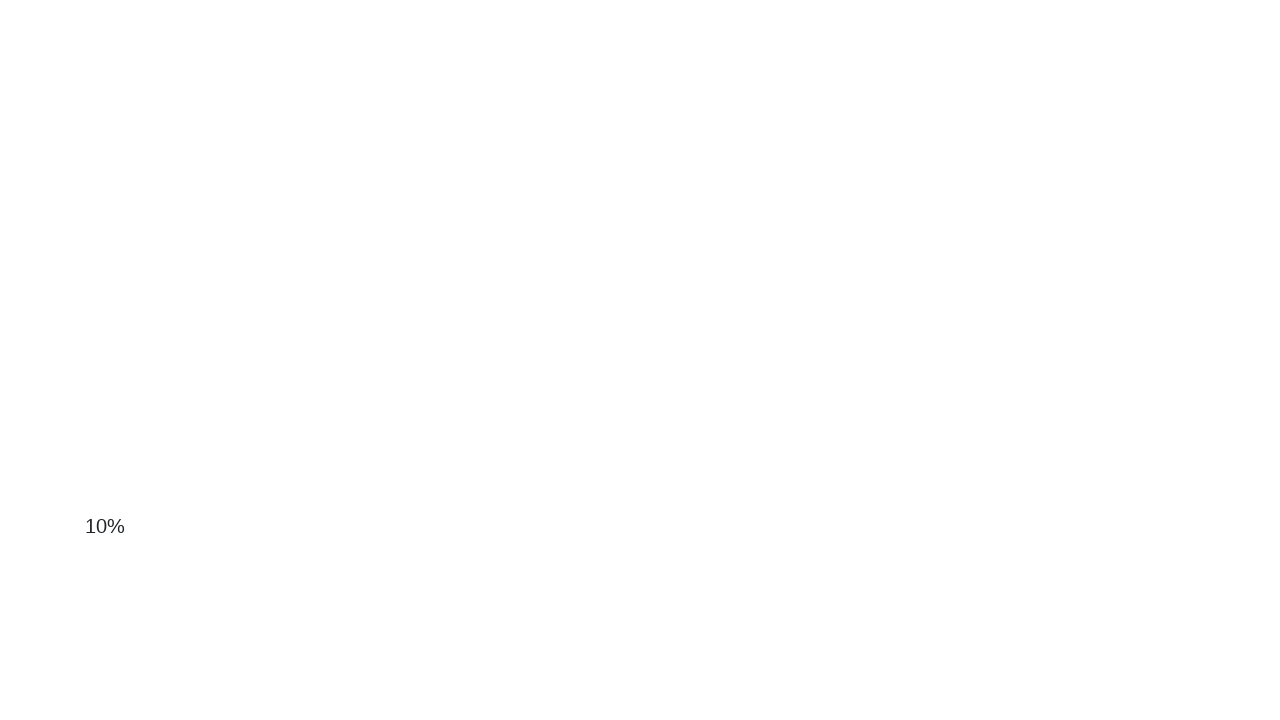

Scrolled down by 100 pixels on #scroll-button
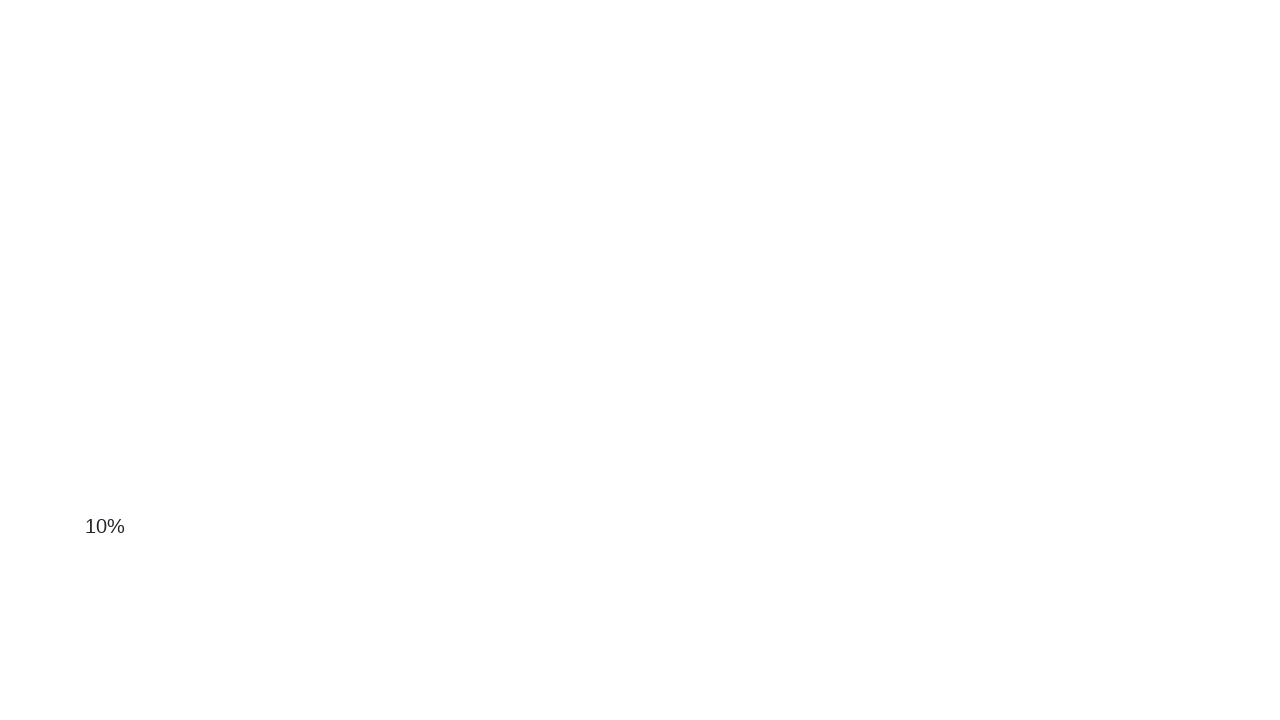

Scrolled down by 100 pixels on #scroll-button
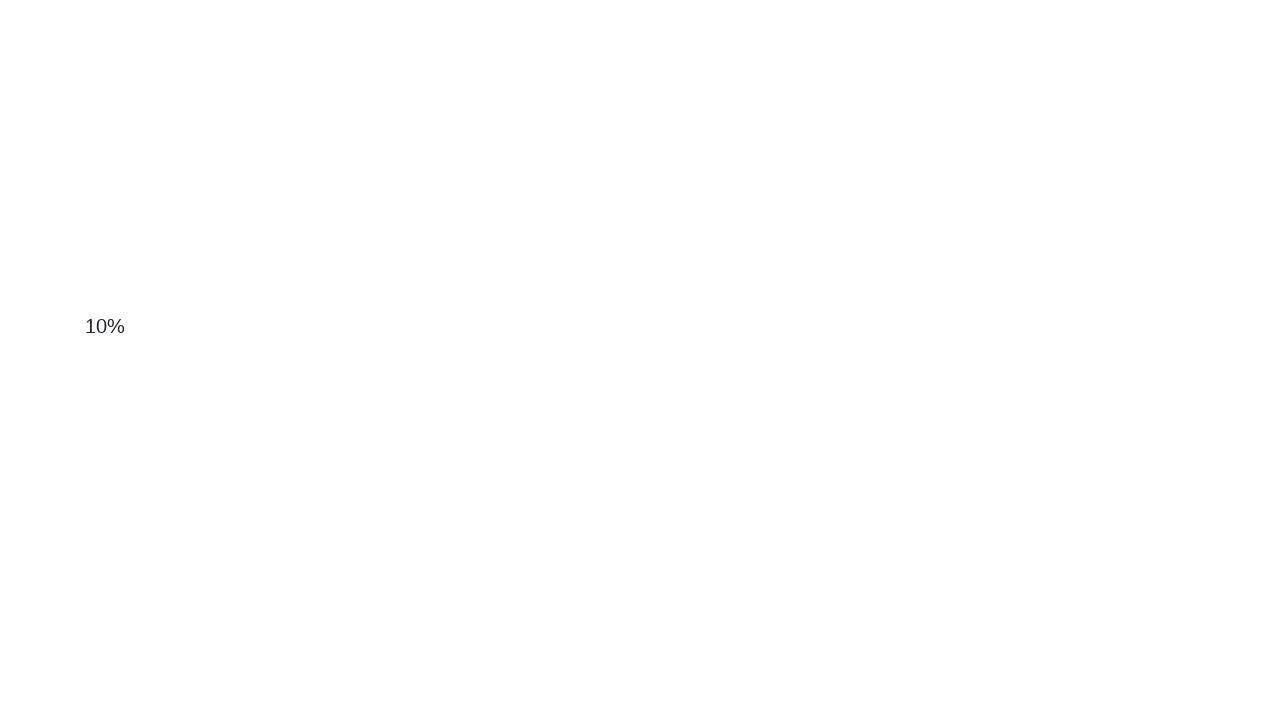

Scrolled down by 100 pixels on #scroll-button
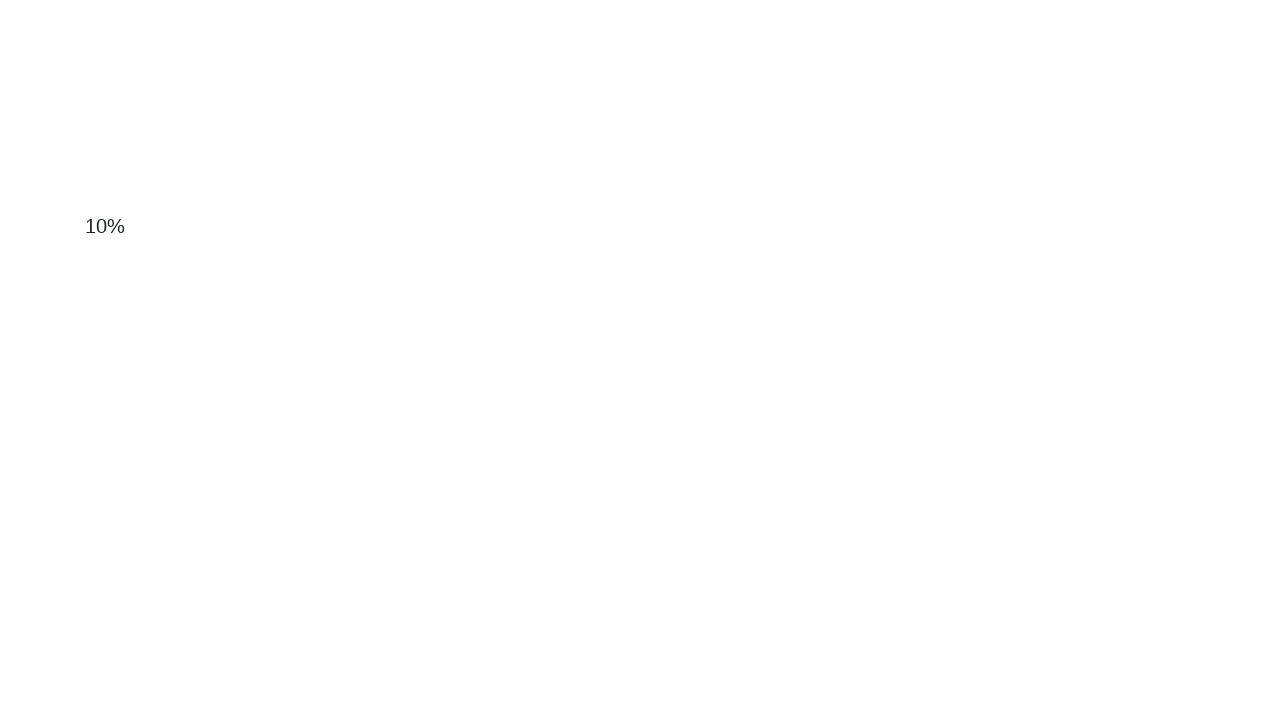

Scrolled down by 100 pixels on #scroll-button
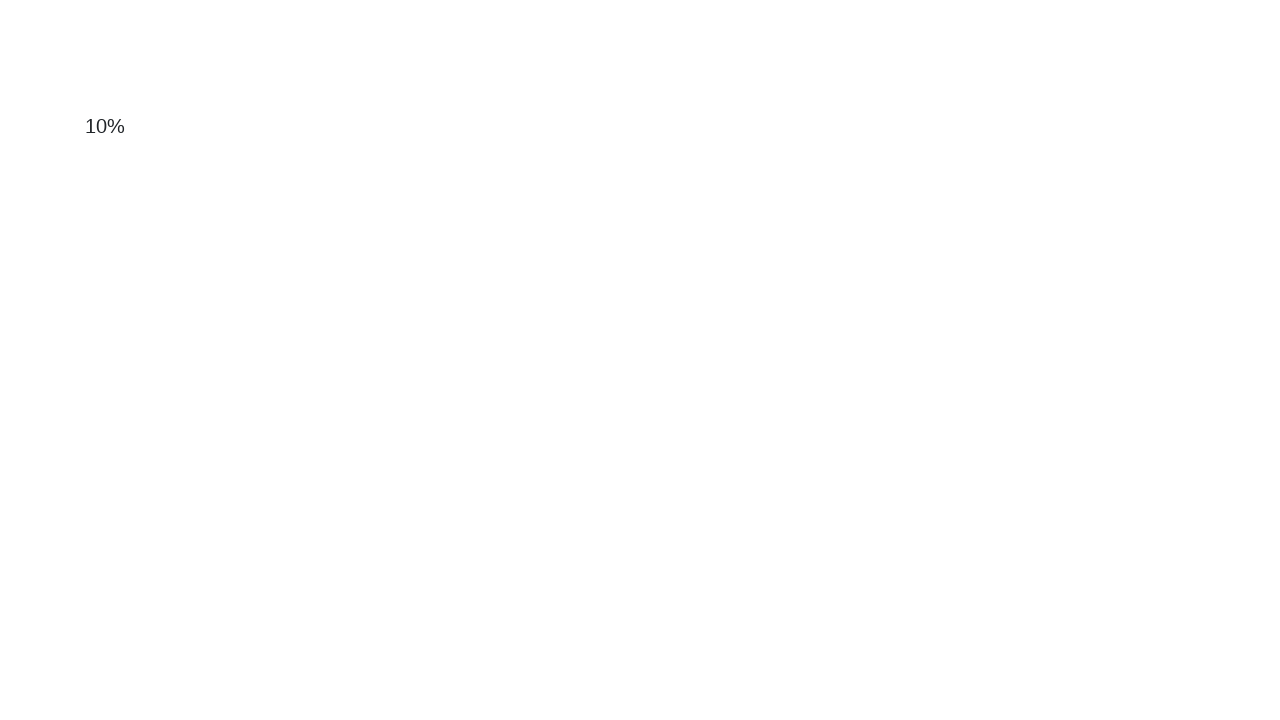

Scrolled down by 100 pixels on #scroll-button
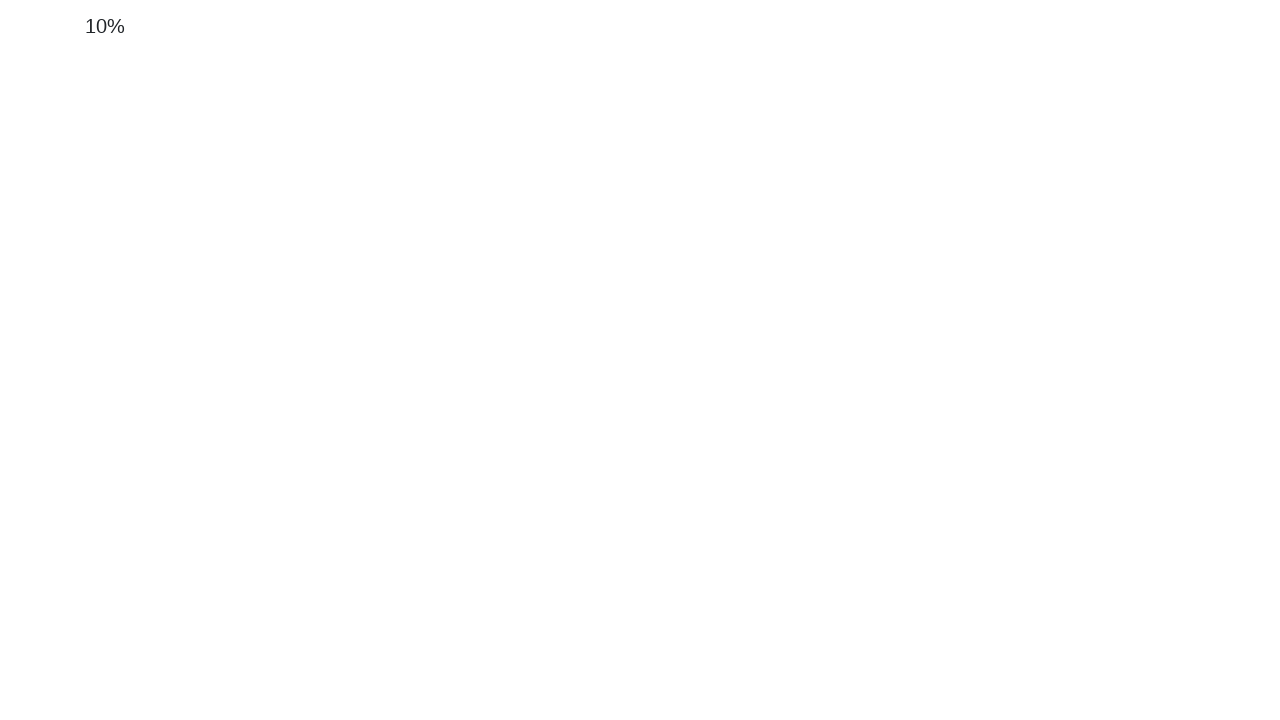

Scrolled down by 100 pixels on #scroll-button
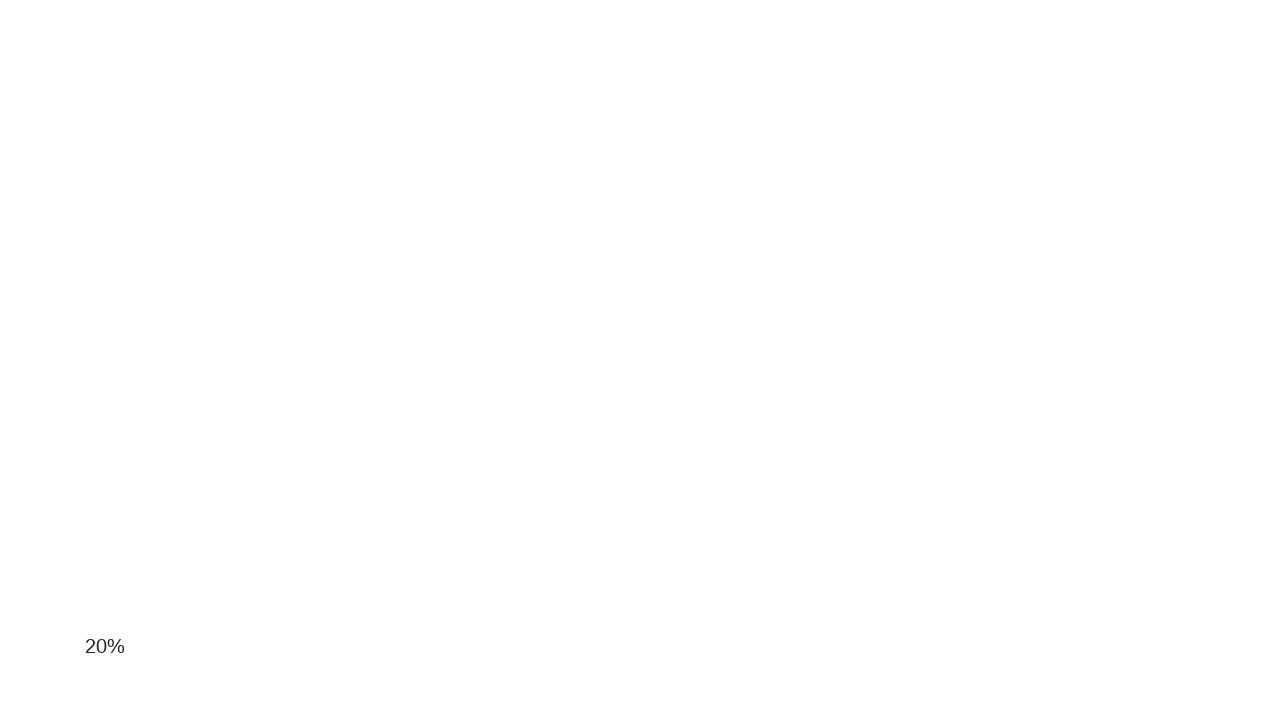

Scrolled down by 100 pixels on #scroll-button
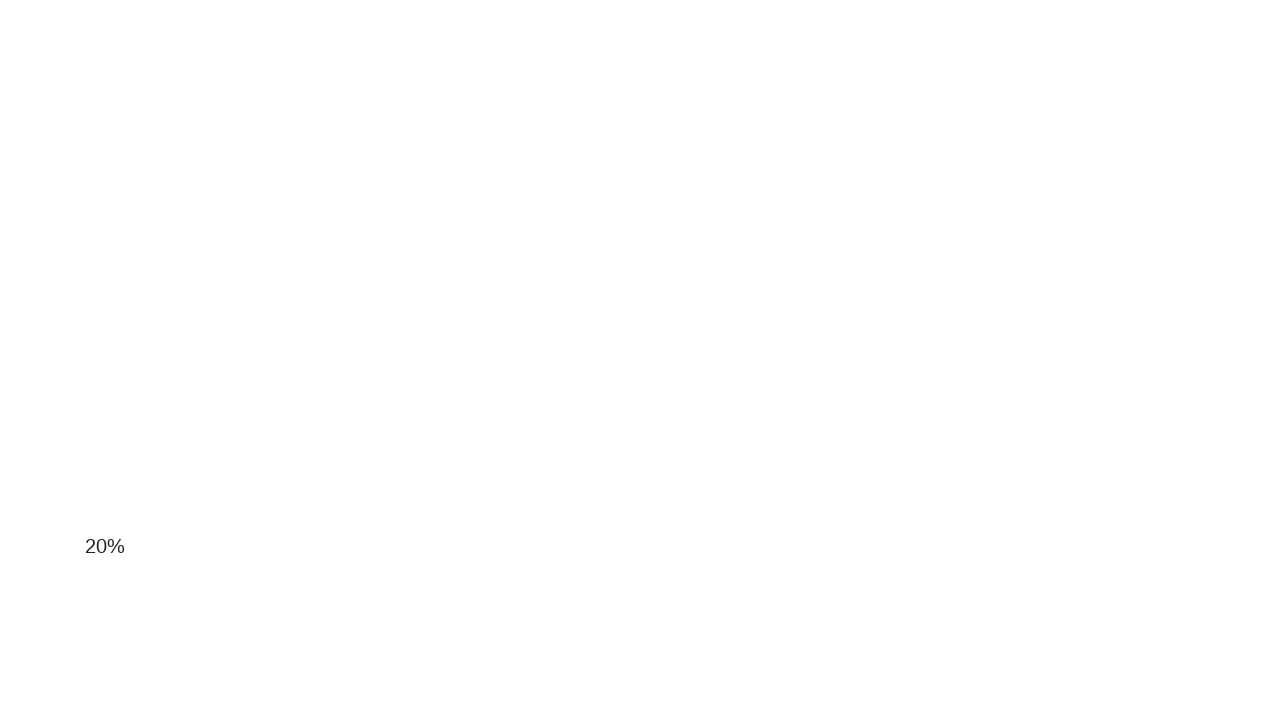

Scrolled down by 100 pixels on #scroll-button
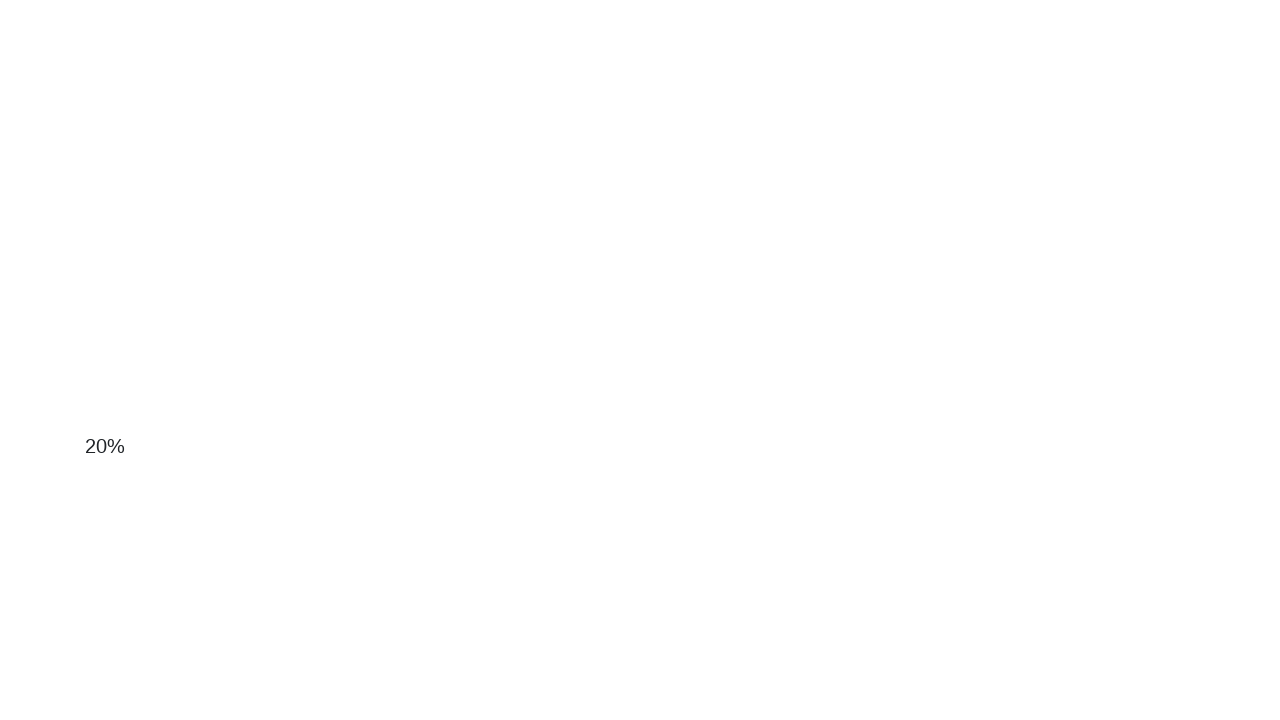

Scrolled down by 100 pixels on #scroll-button
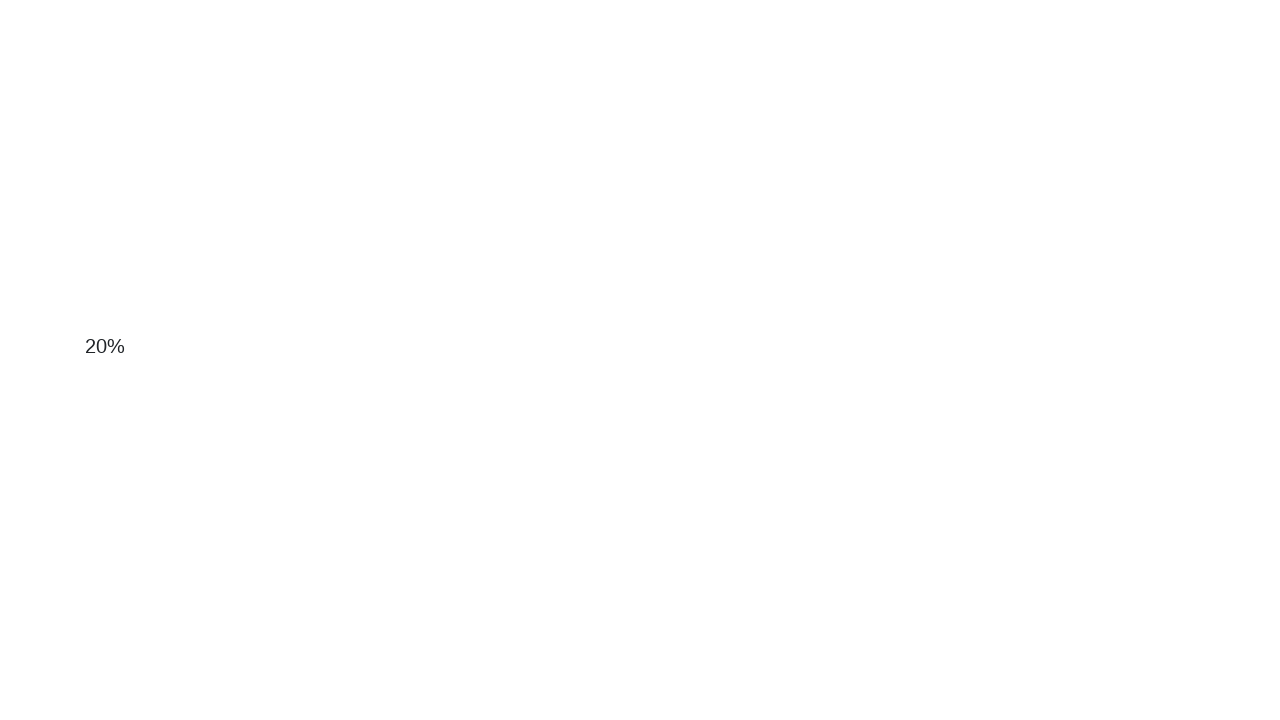

Scrolled down by 100 pixels on #scroll-button
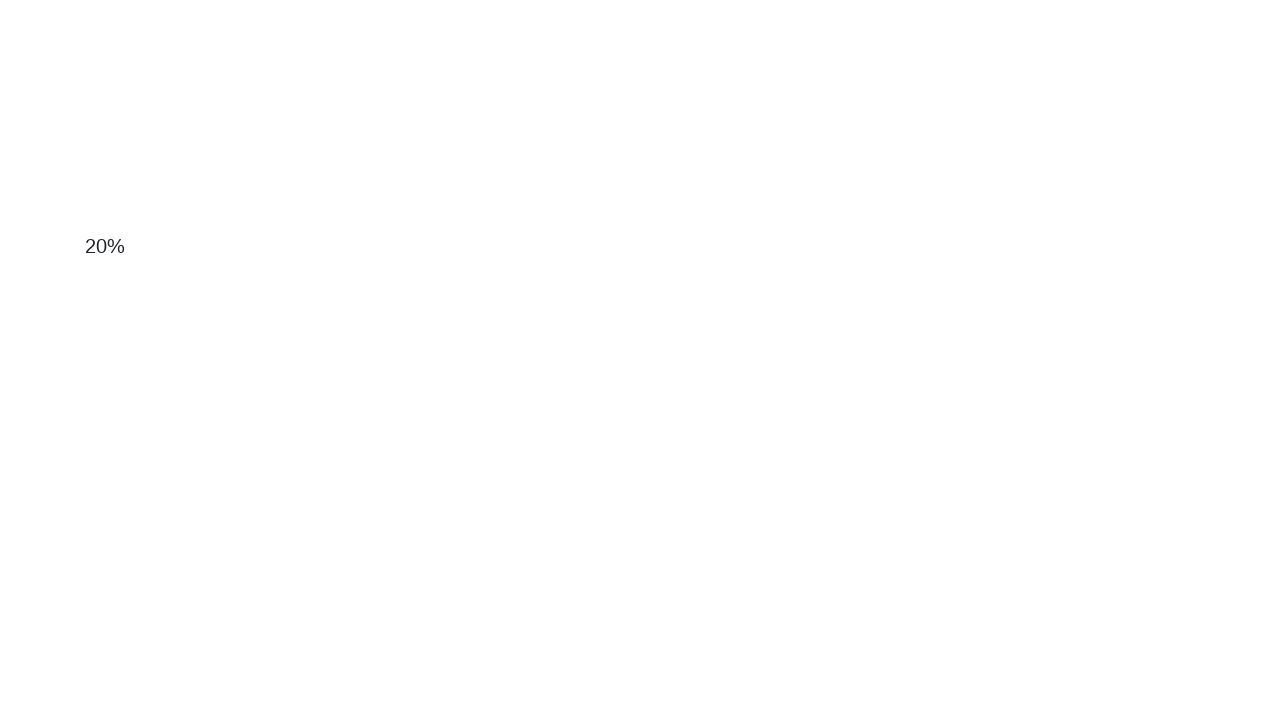

Scrolled down by 100 pixels on #scroll-button
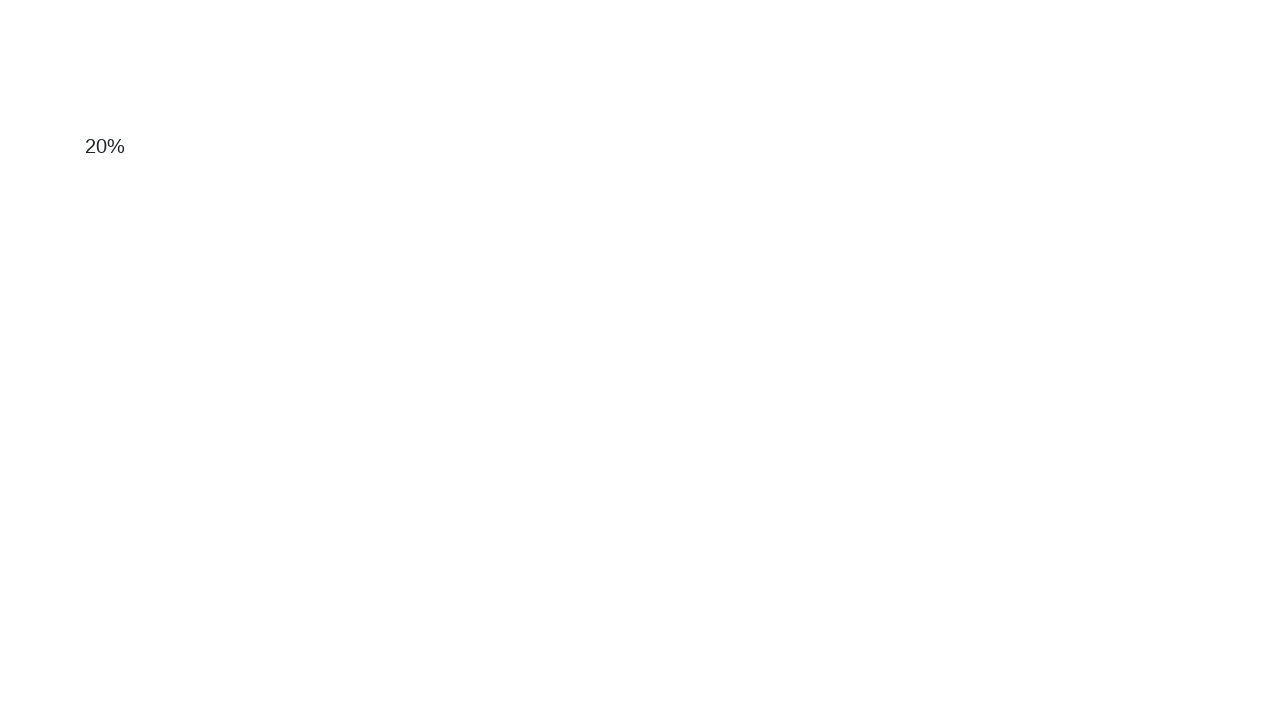

Scrolled down by 100 pixels on #scroll-button
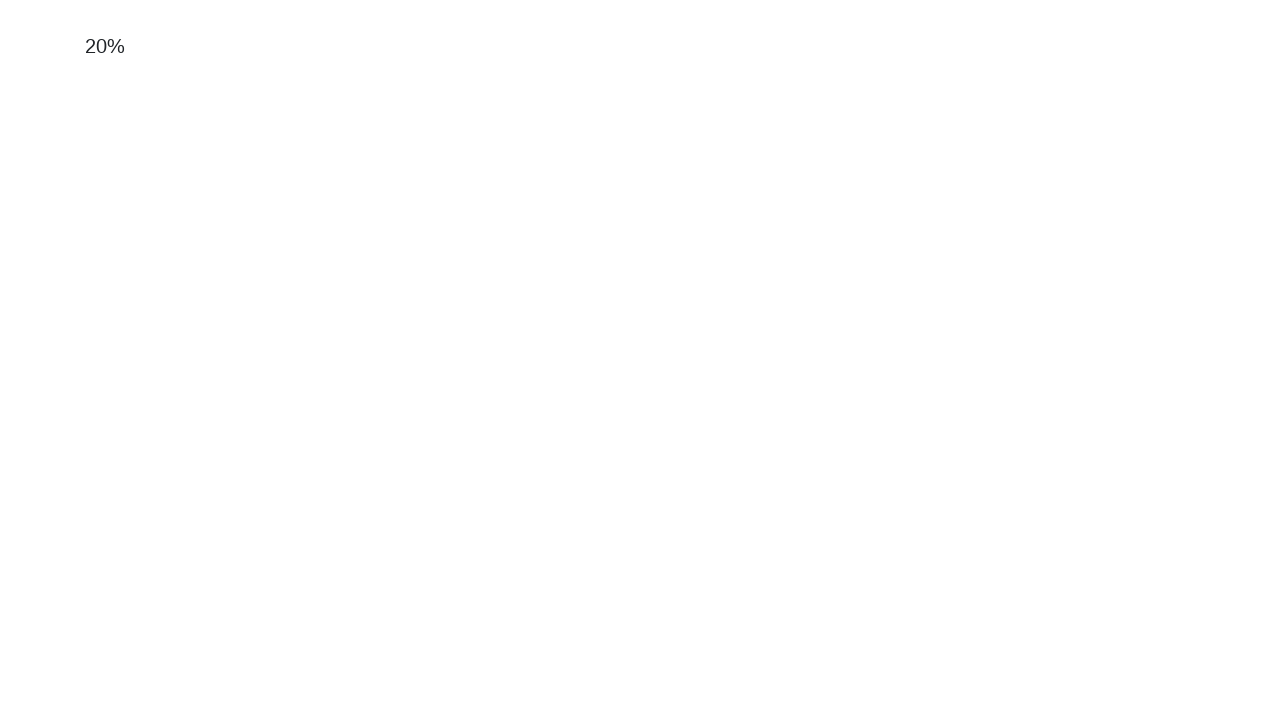

Scrolled down by 100 pixels on #scroll-button
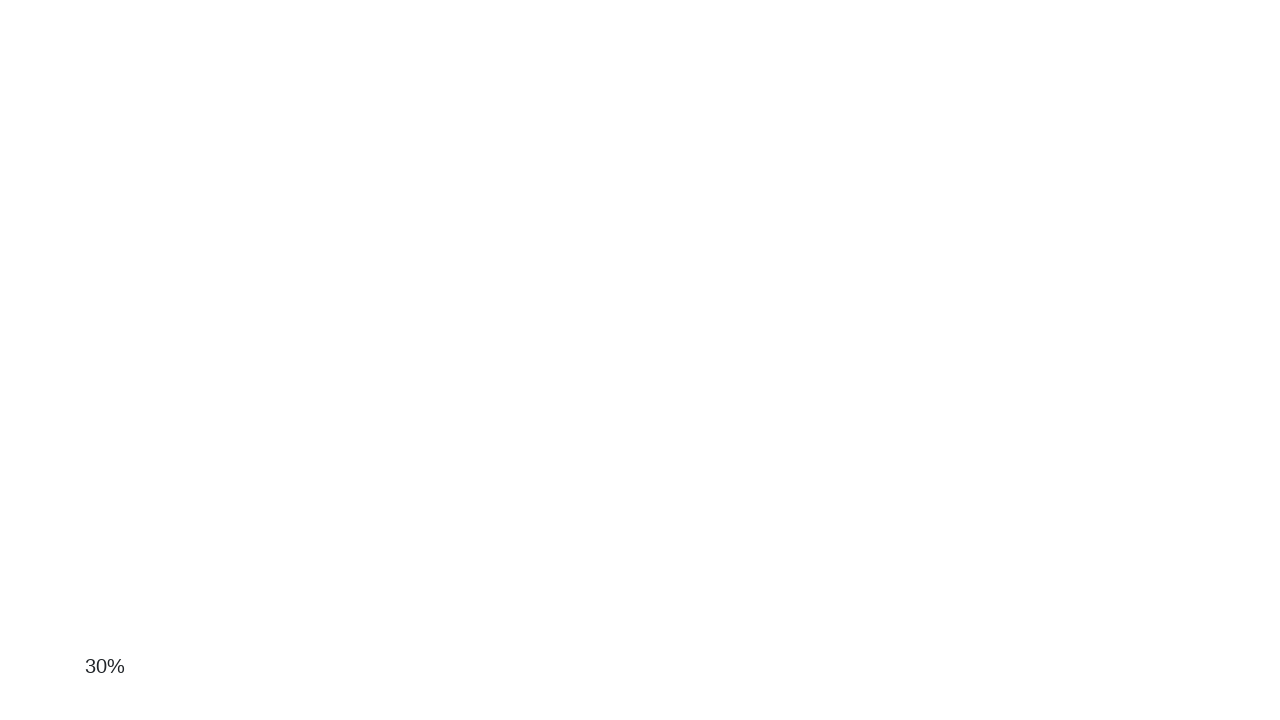

Scrolled down by 100 pixels on #scroll-button
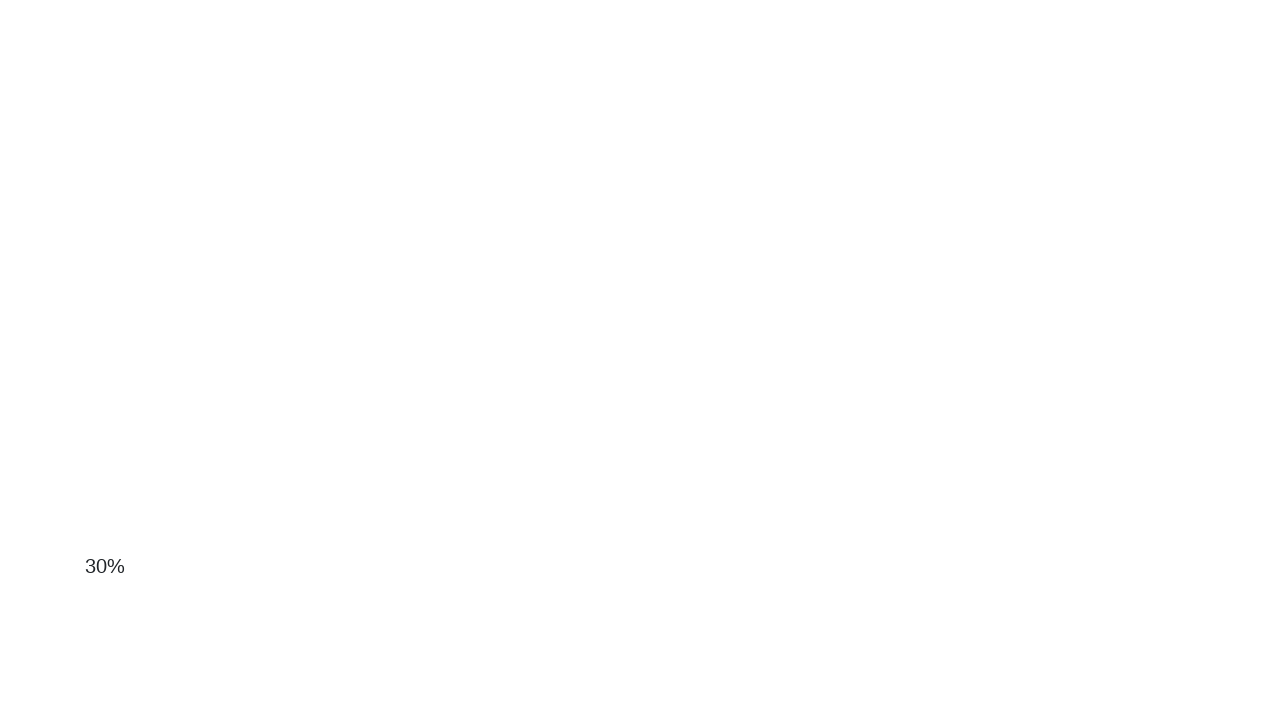

Scrolled down by 100 pixels on #scroll-button
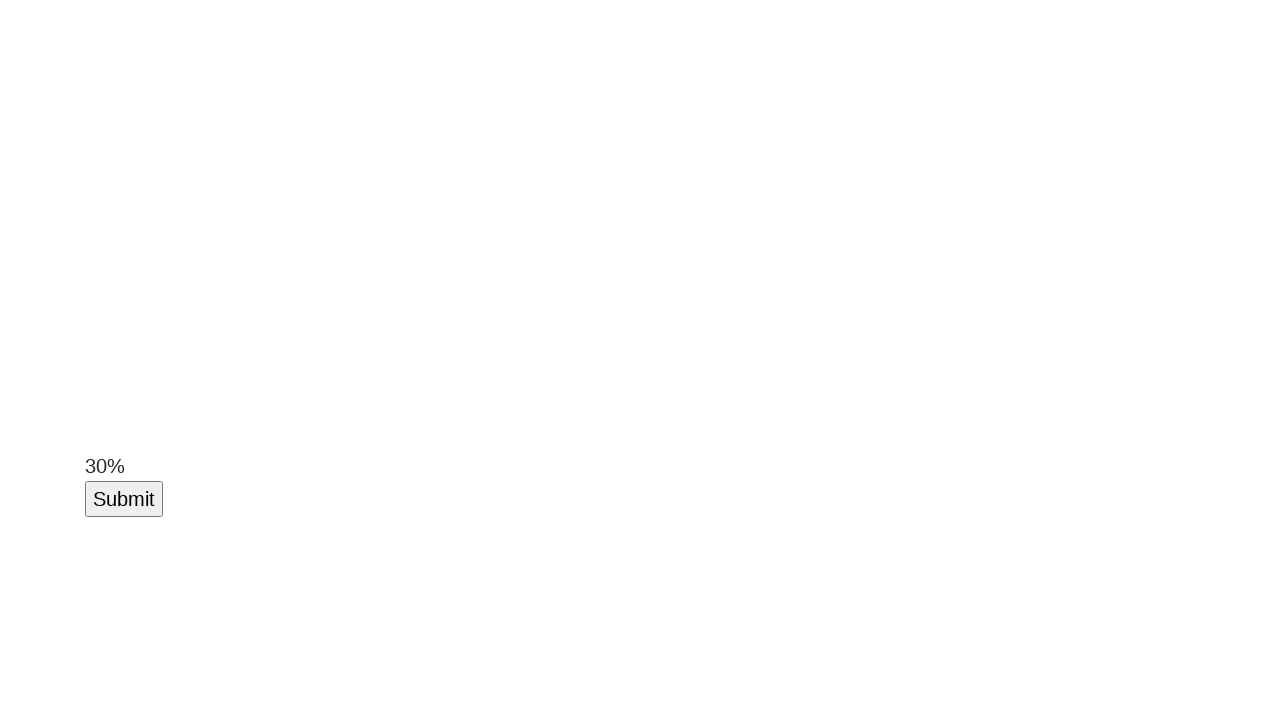

Successfully clicked the scroll button at (124, 499) on #scroll-button
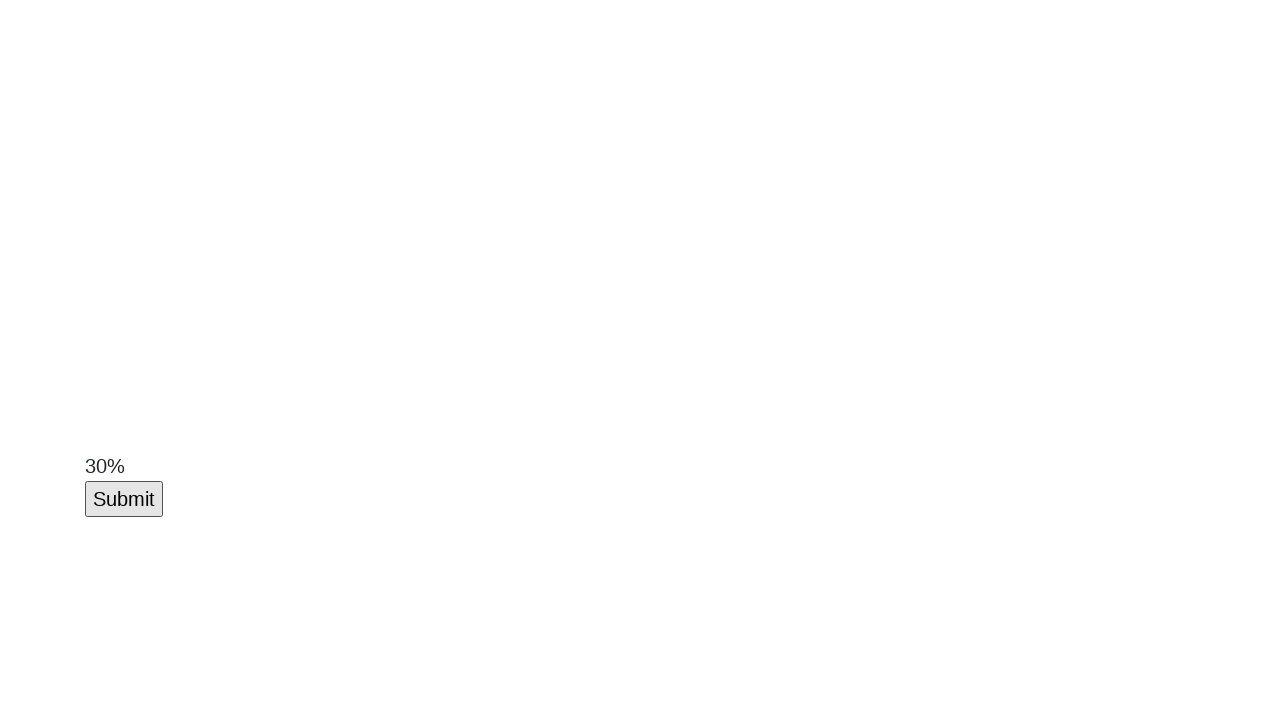

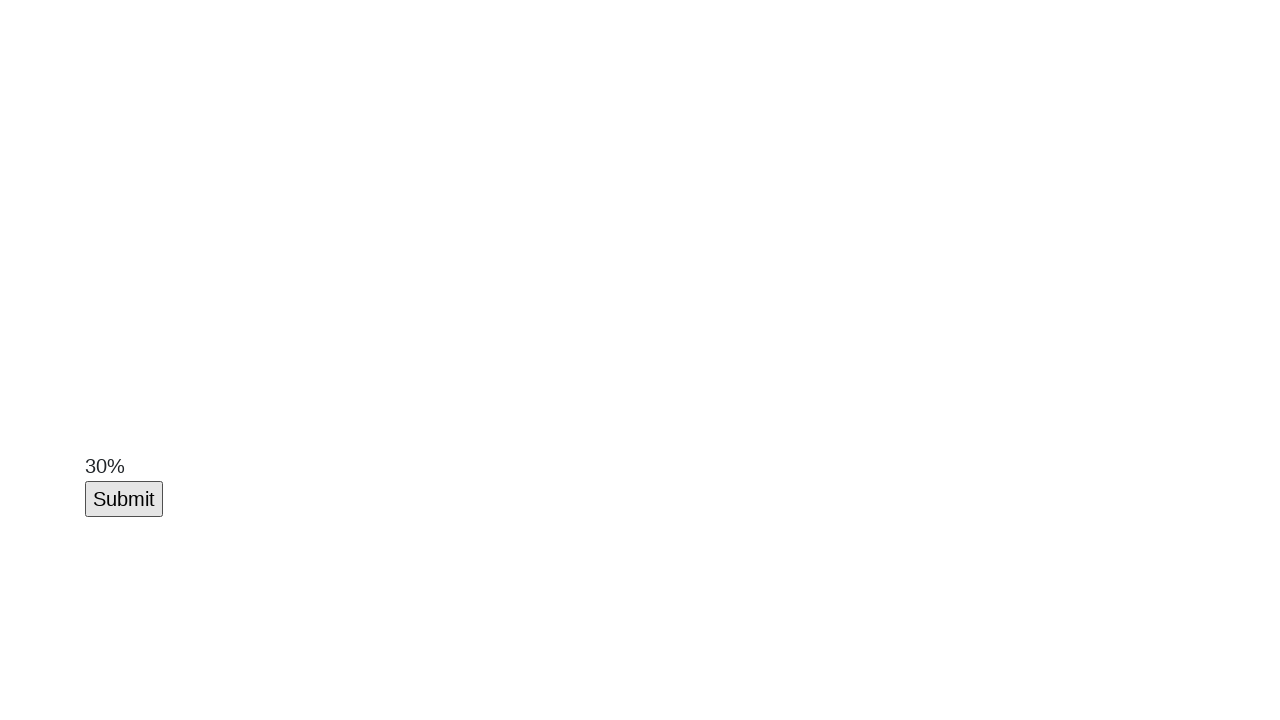